Tests double-click button functionality and verifies the result message.

Starting URL: https://demoqa.com/buttons

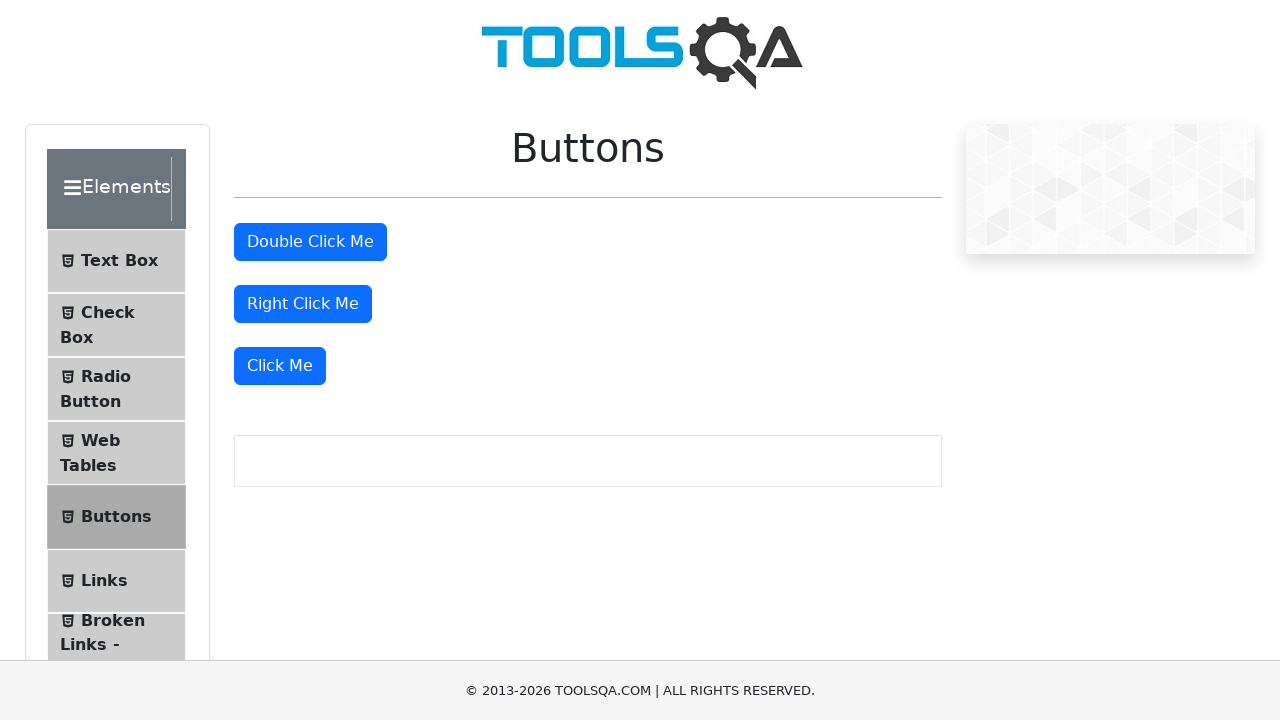

Navigated to https://demoqa.com/buttons
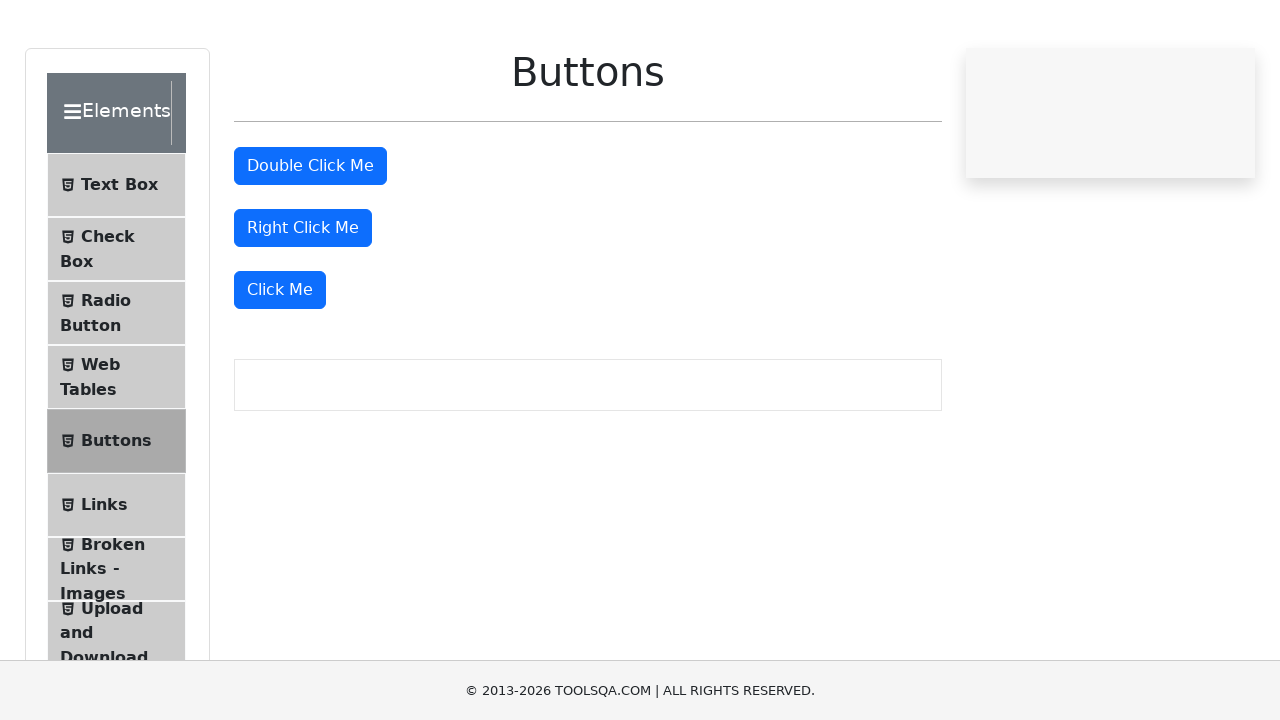

Double-clicked the double-click button at (310, 242) on #doubleClickBtn
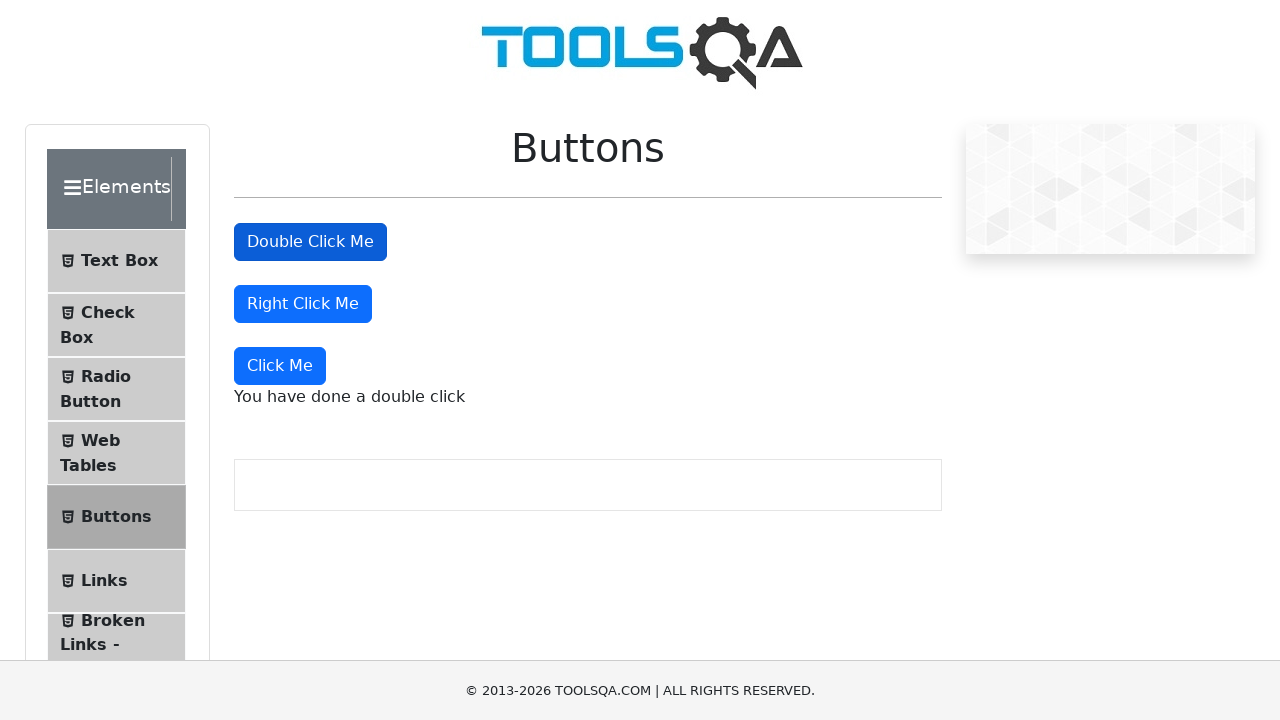

Double-click result message appeared
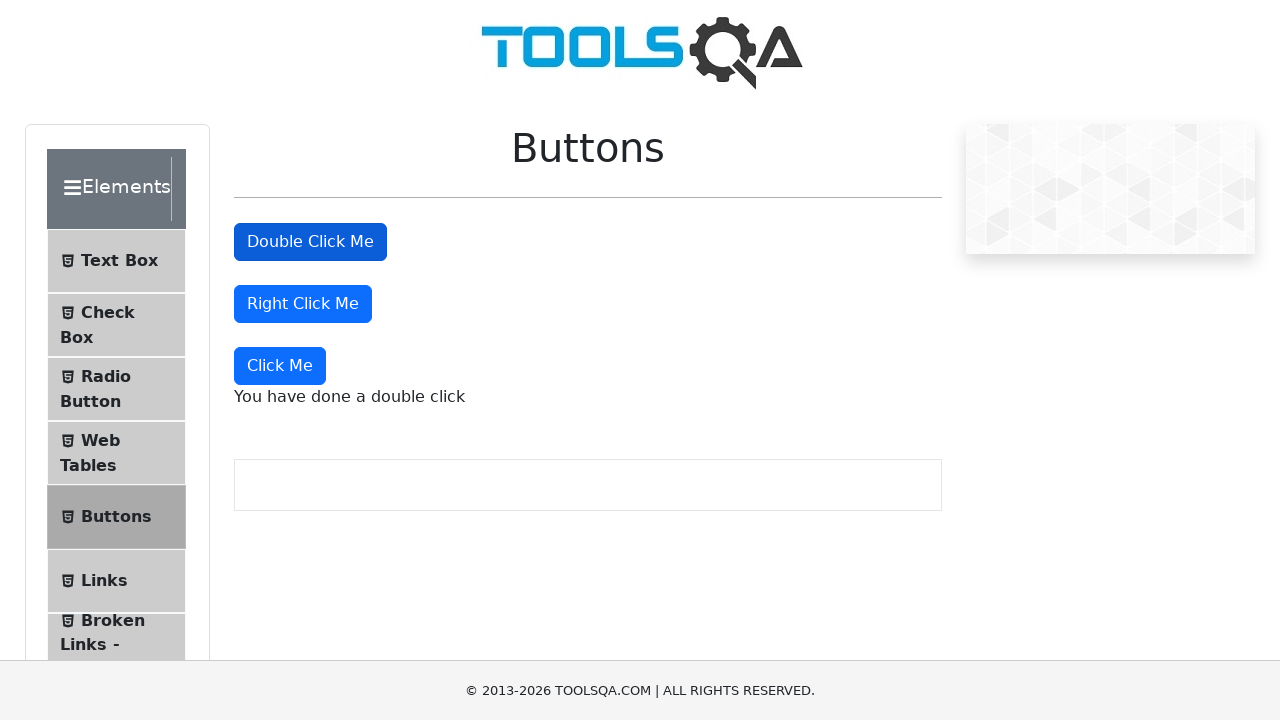

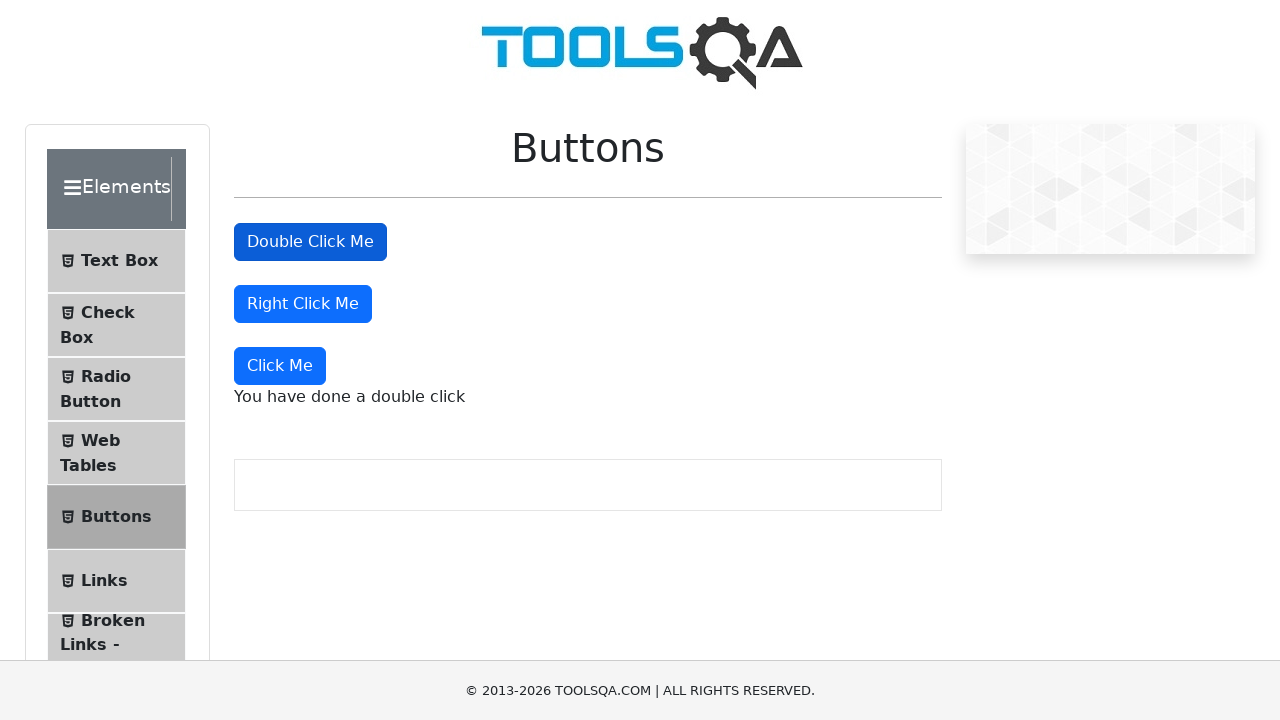